Tests multiple modal popup functionality by opening a modal, closing it, interacting with a secondary modal, and closing that as well

Starting URL: https://demoapps.qspiders.com/ui/modal/multiModal?sublist=1

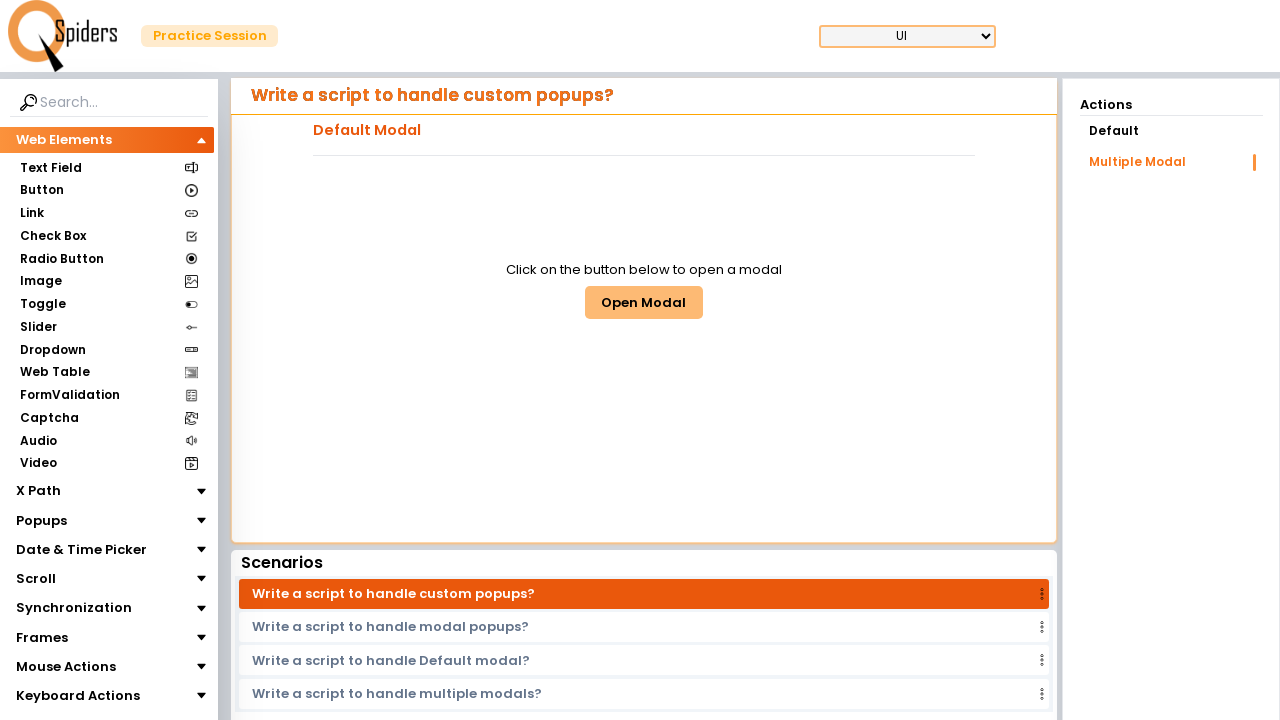

Clicked button to open multi-modal at (644, 302) on #multiModalButton
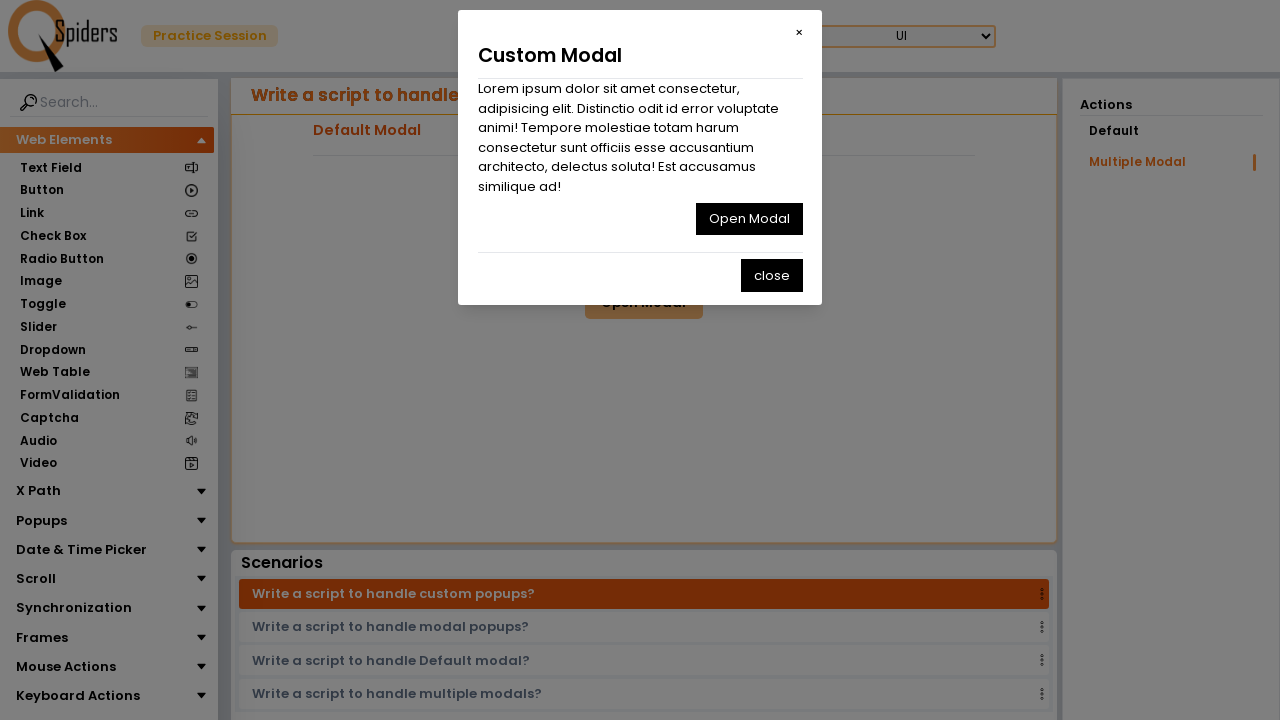

Waited for first modal close button to appear
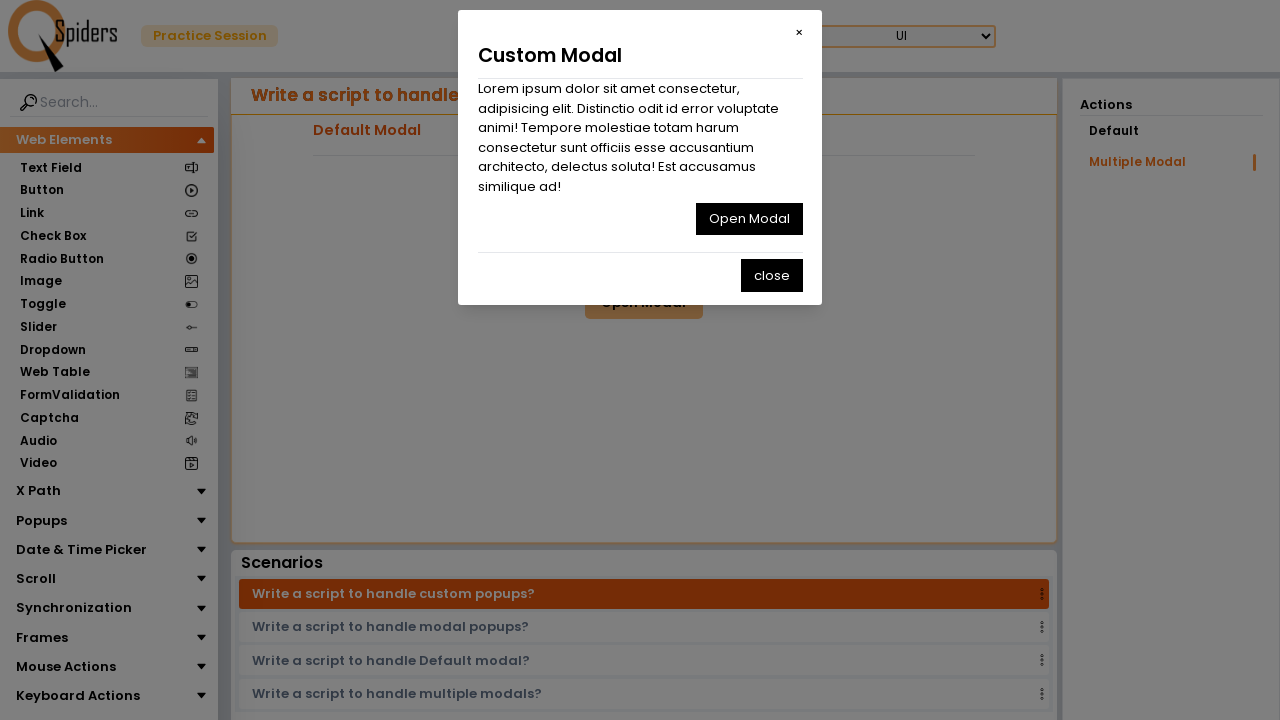

Clicked close button on first modal at (749, 219) on #multiClosemodal
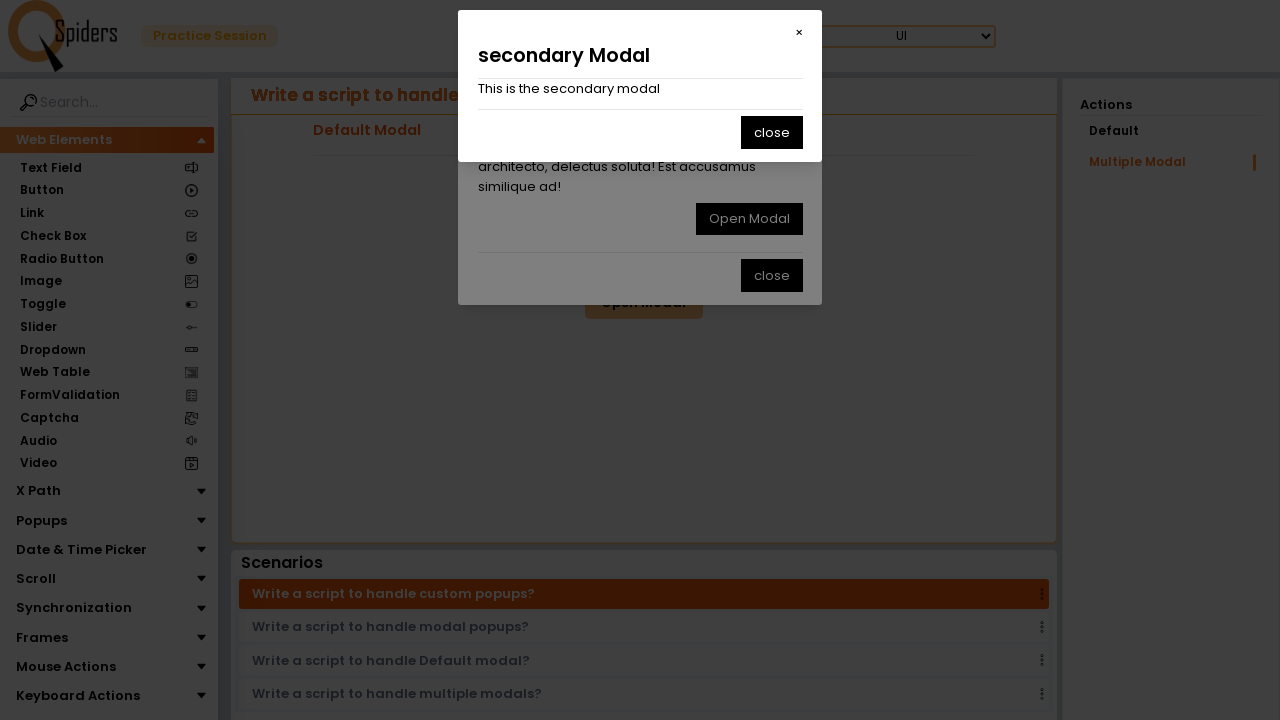

Waited for secondary modal text to appear
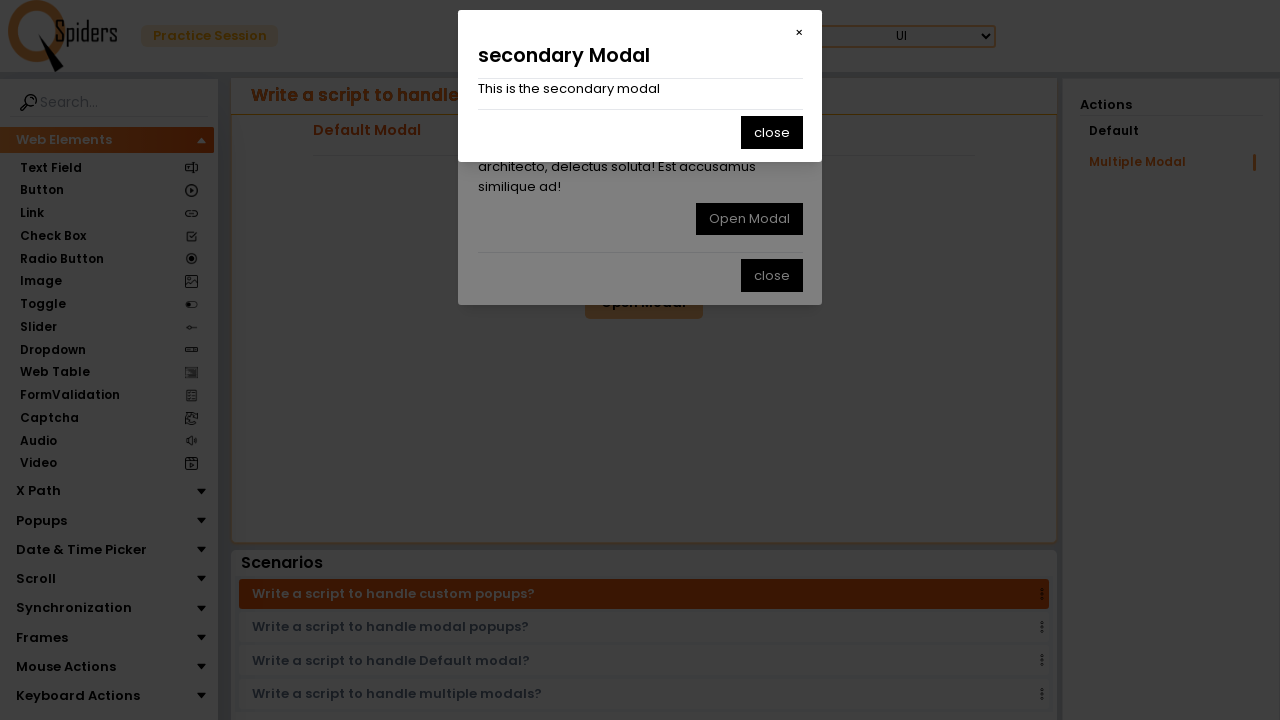

Clicked button in secondary modal section at (772, 132) on xpath=//p[.='This is the secondary modal']/../following-sibling::section/button
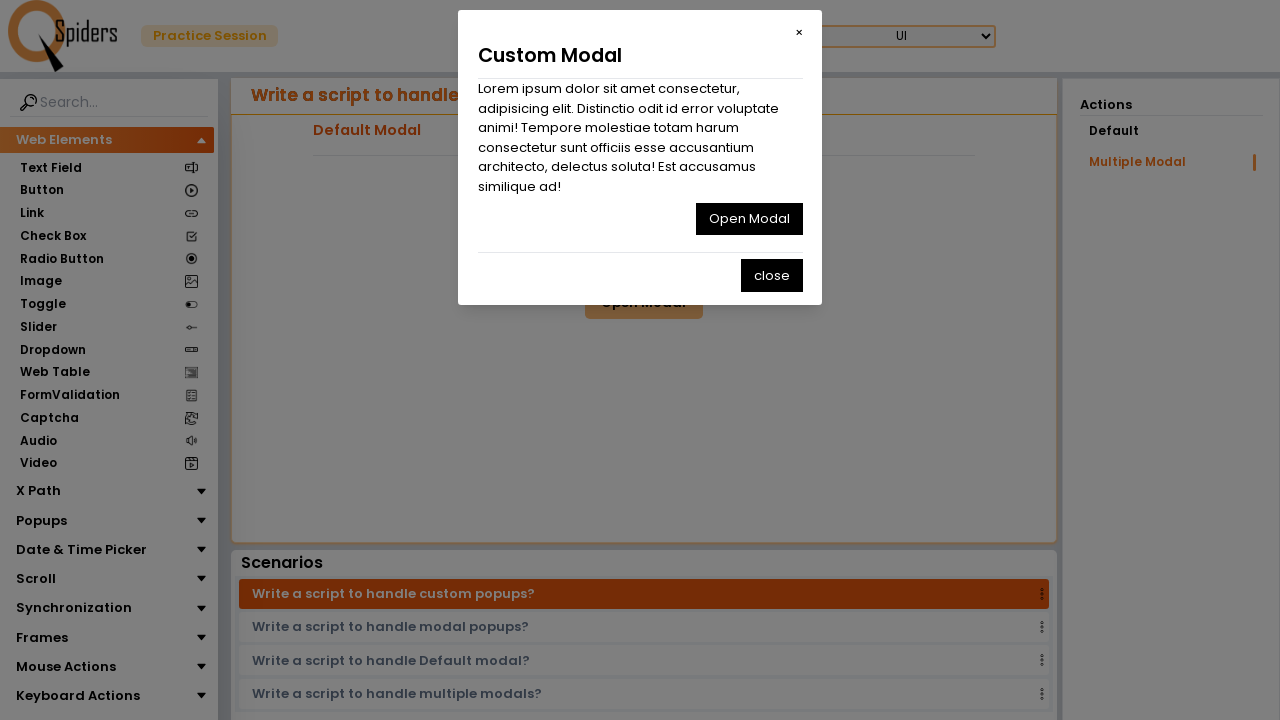

Waited for second modal close button to appear
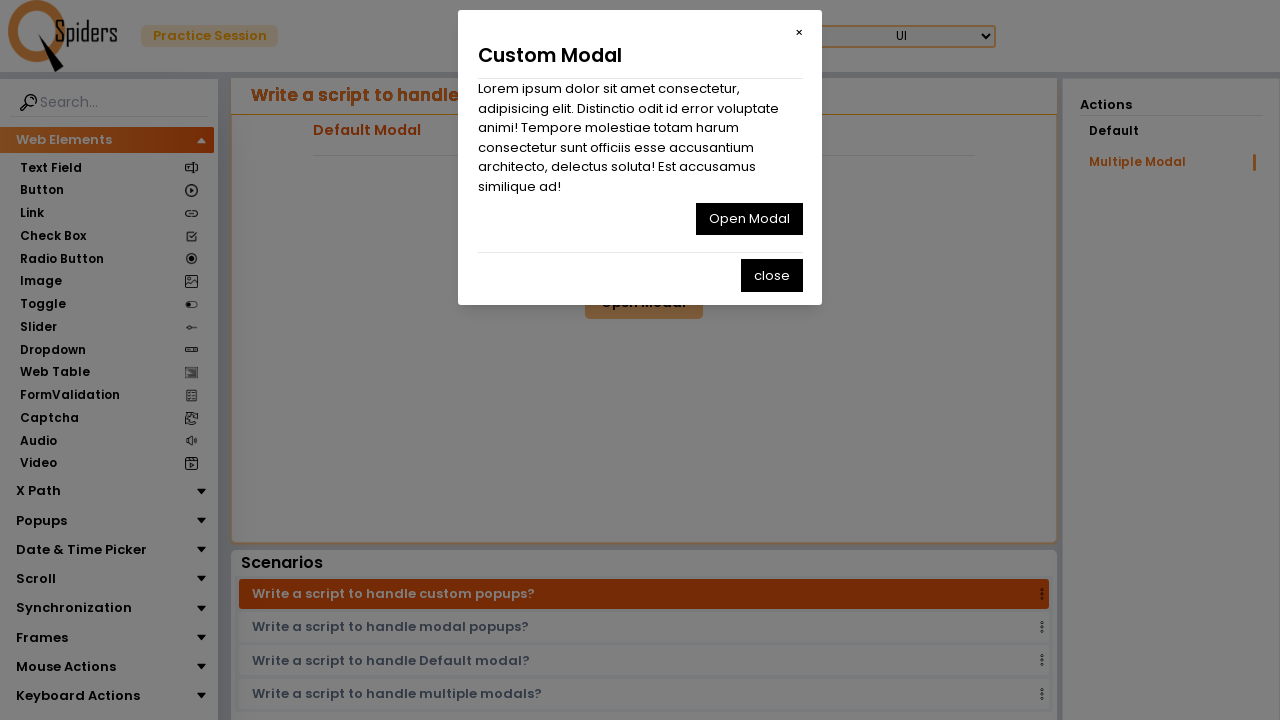

Clicked close button on second modal at (772, 275) on #multiclose2
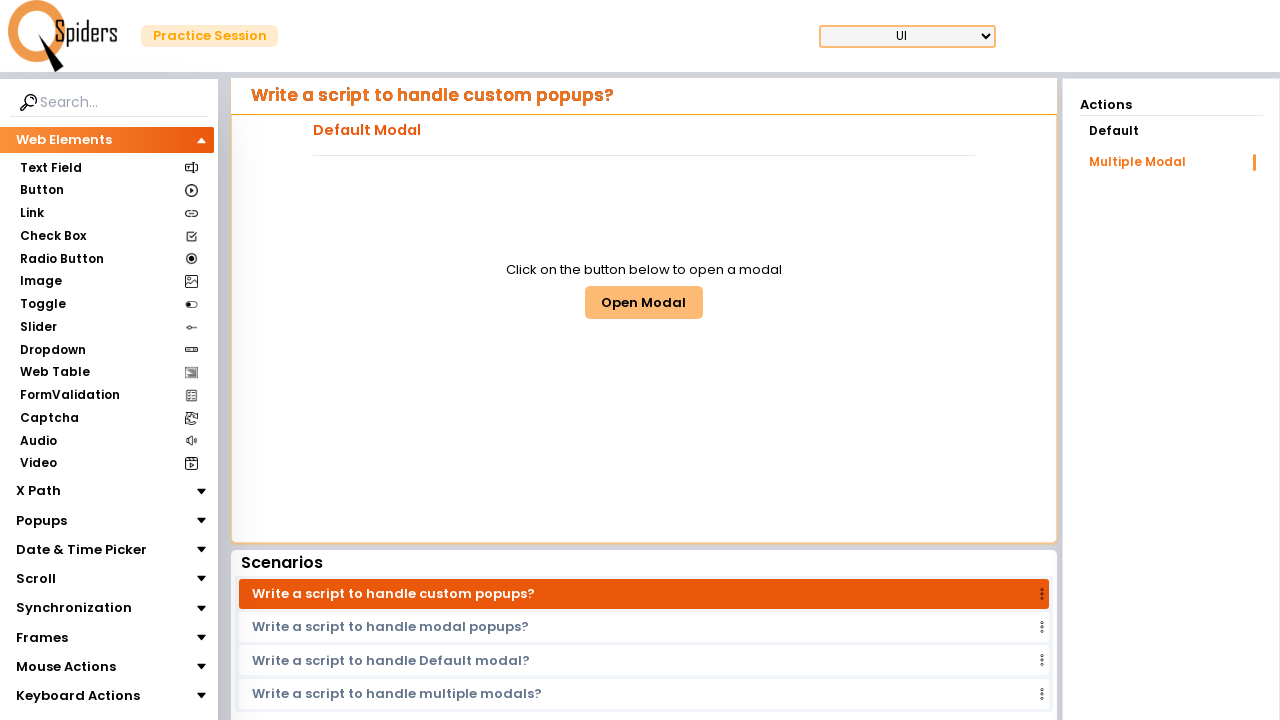

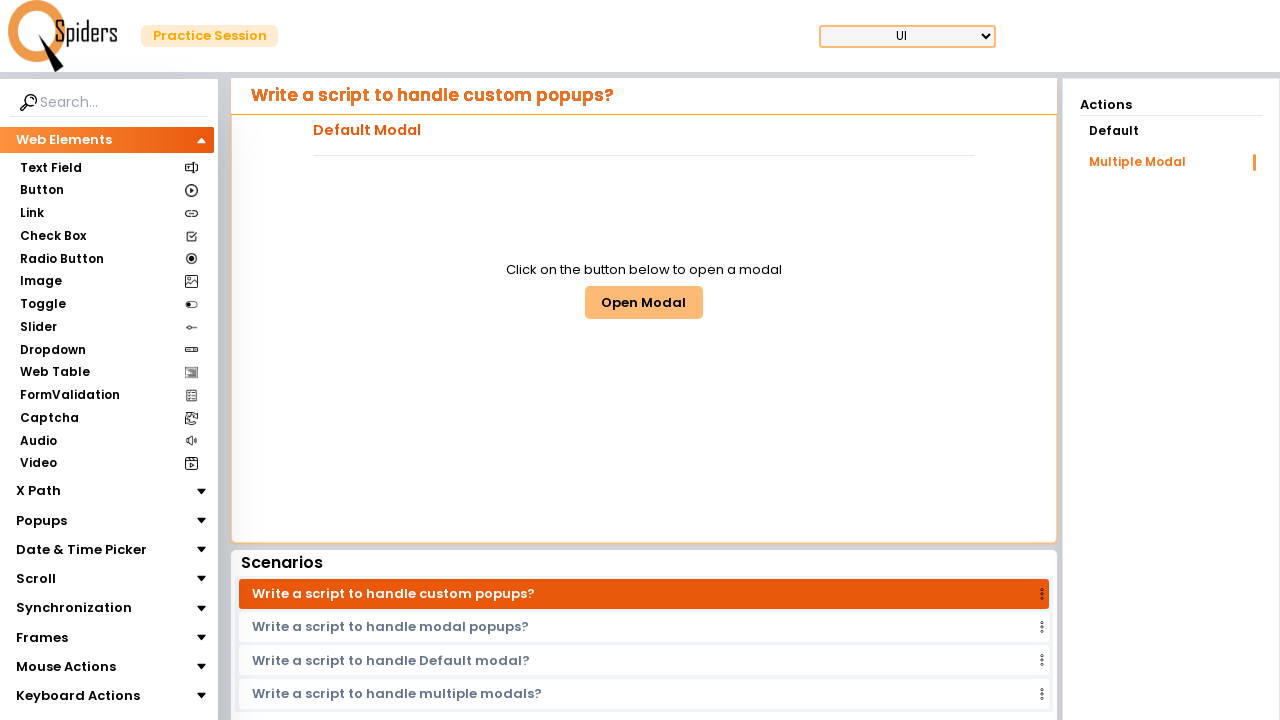